Tests handling of child windows by clicking a document link, extracting text from the new page, and filling a form field with the extracted data

Starting URL: https://rahulshettyacademy.com/loginpagePractise/

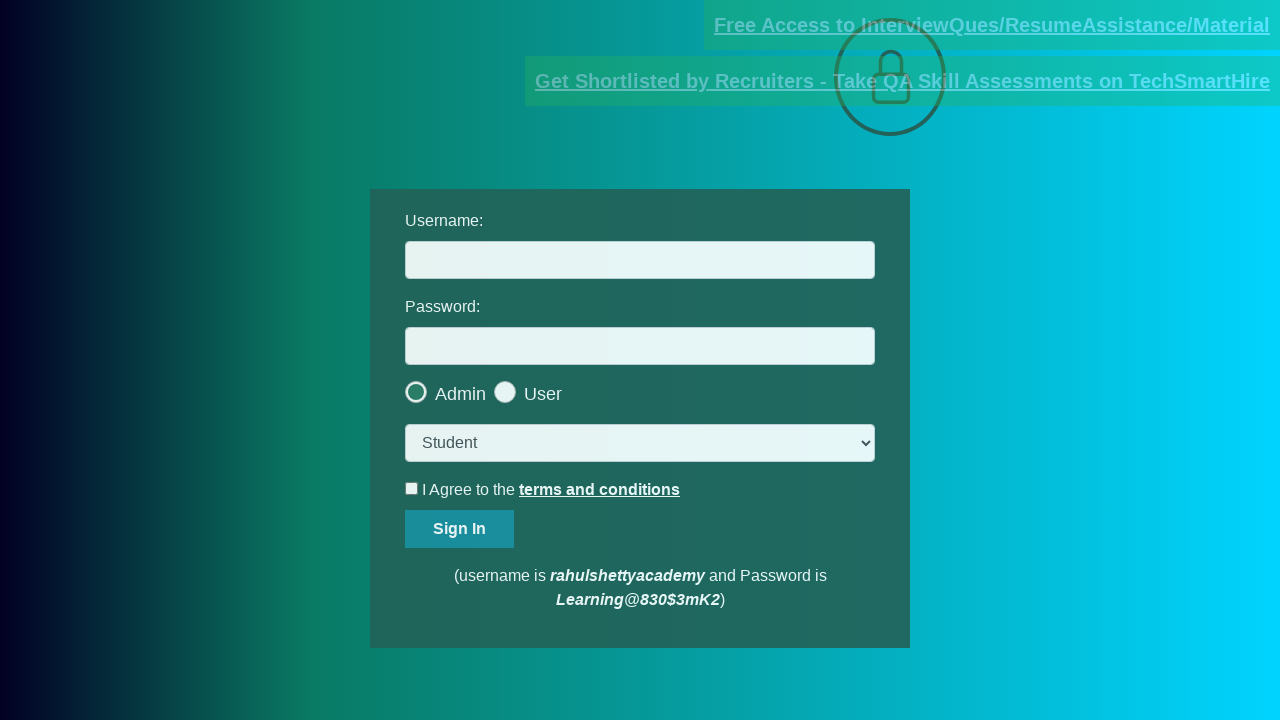

Clicked document link and triggered child window at (992, 25) on [href*='documents-request']
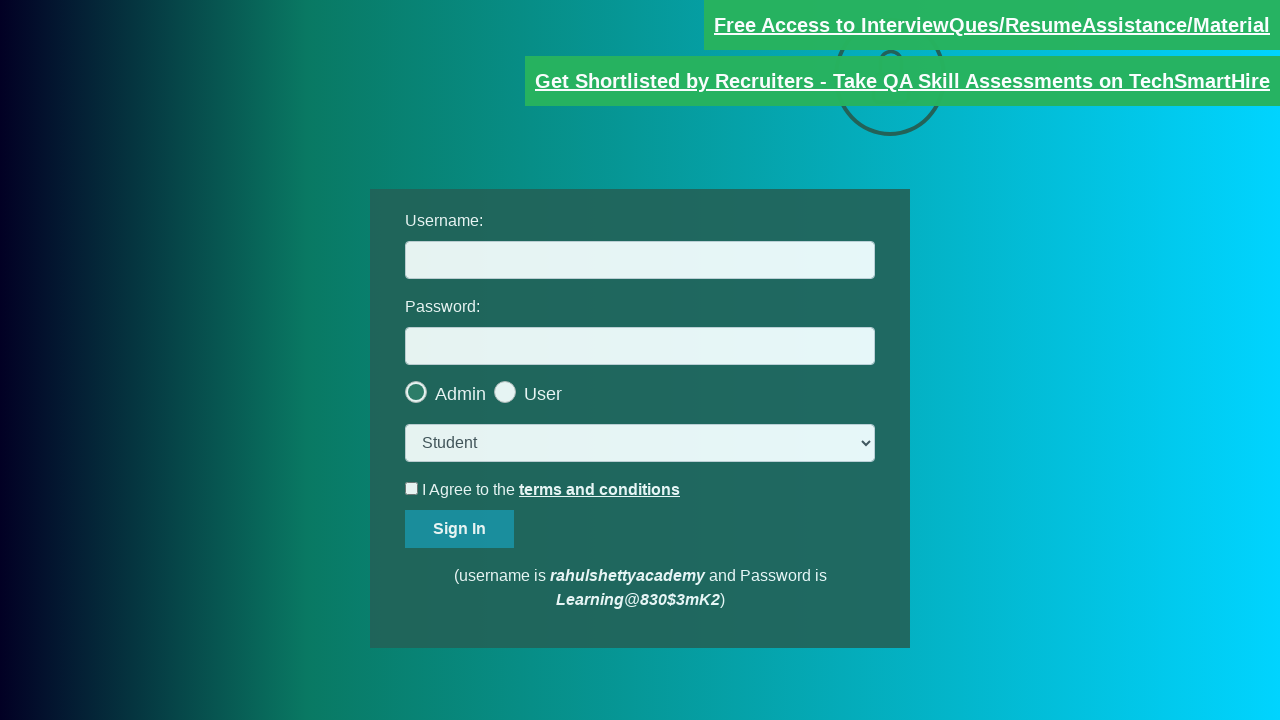

Child window captured
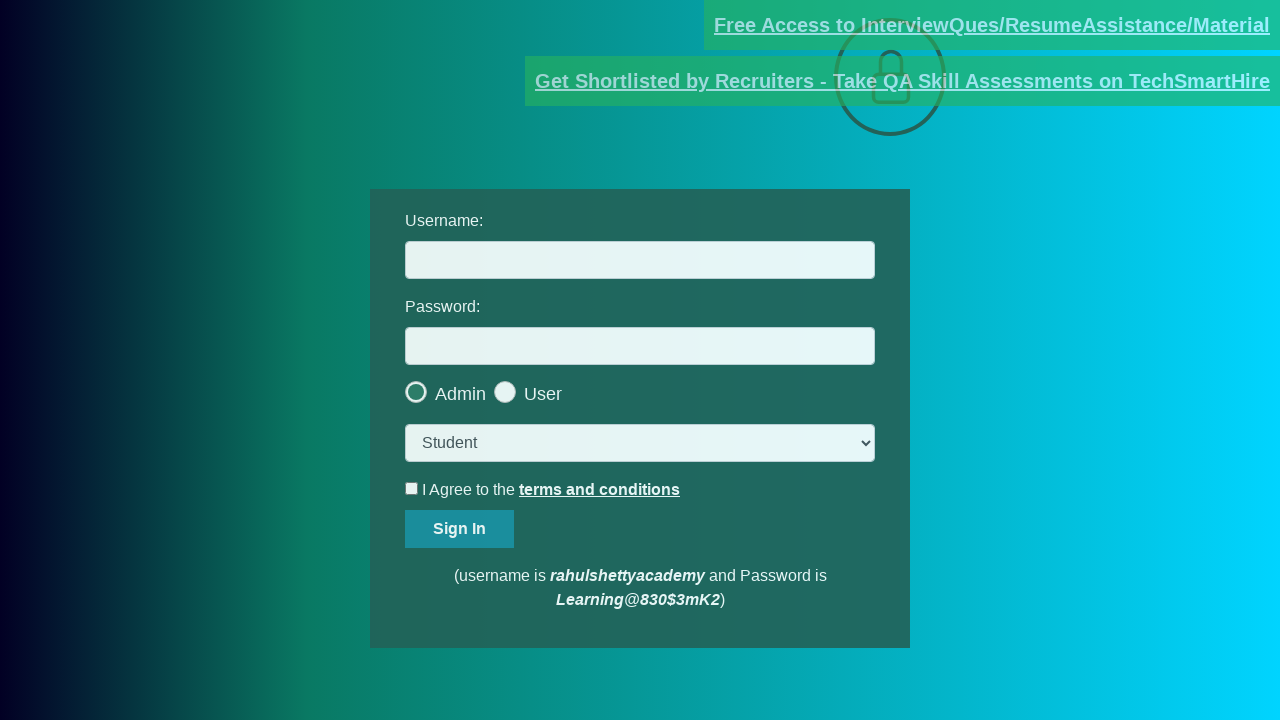

Child window loaded completely
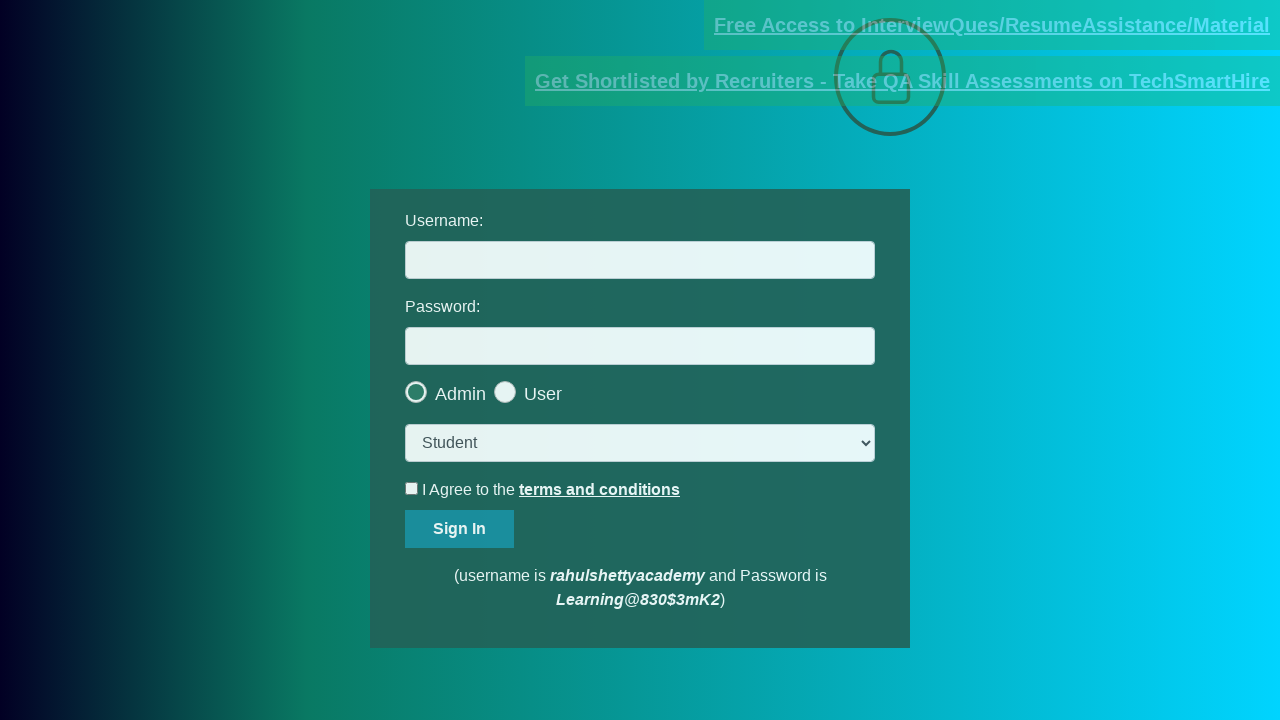

Extracted text from red element in child window
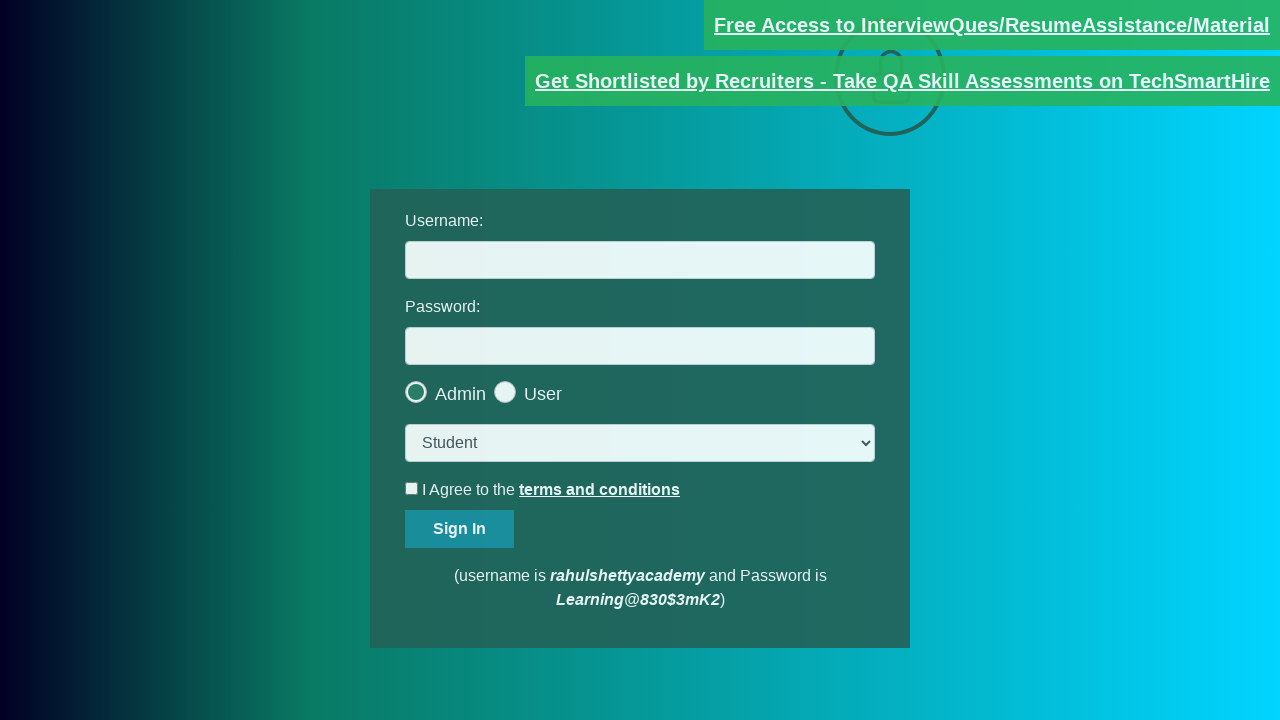

Parsed domain from extracted text: rahulshettyacademy.com
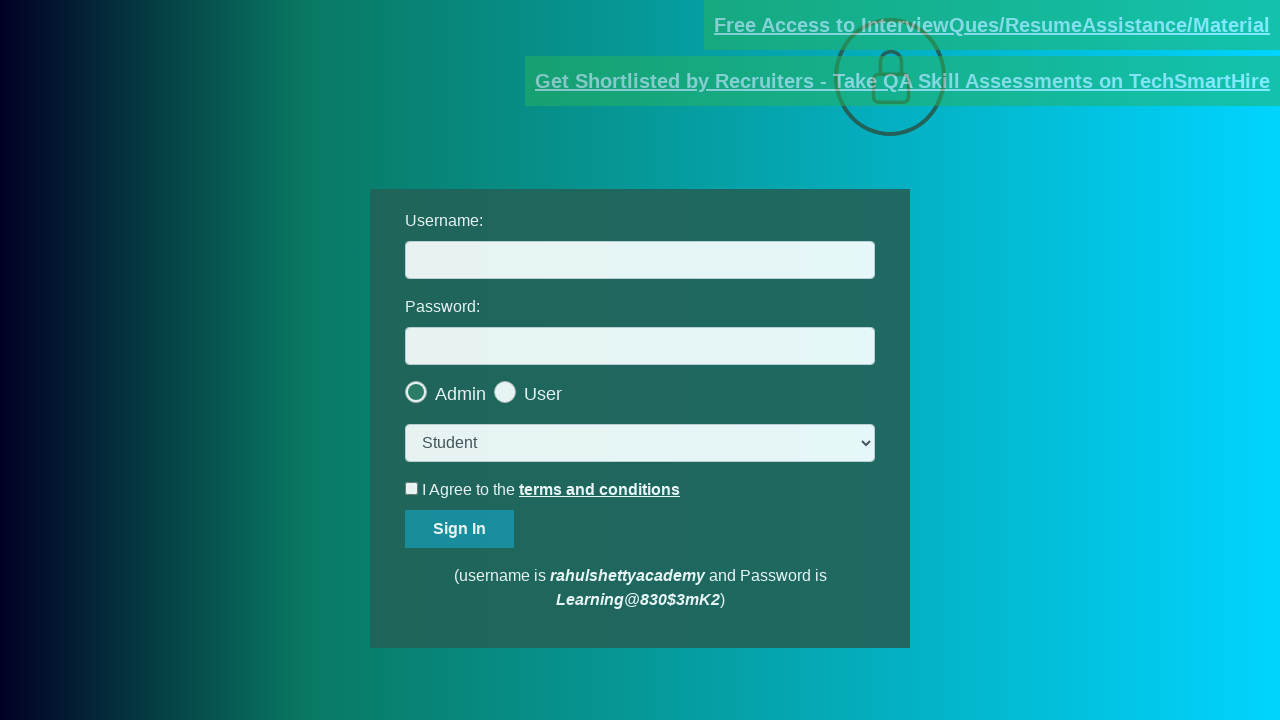

Filled username field with extracted domain: rahulshettyacademy.com on #username
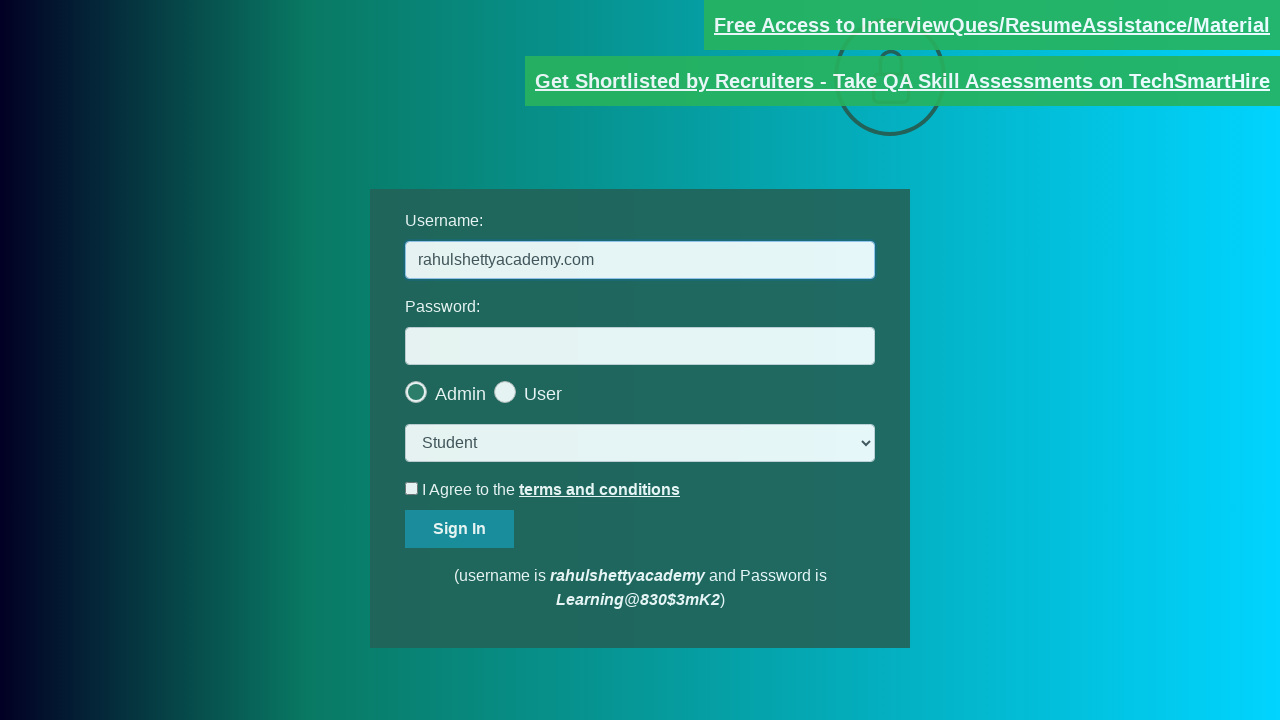

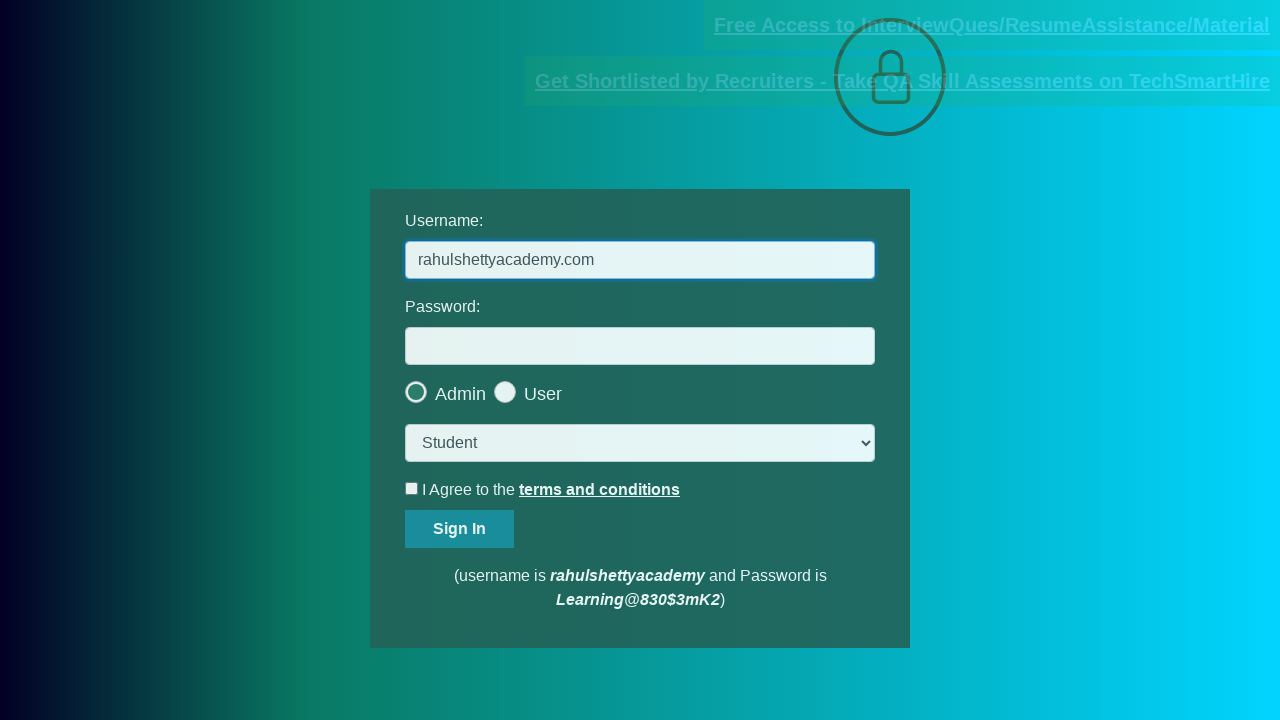